Tests the search functionality on python.org by entering a search query and submitting it

Starting URL: https://python.org

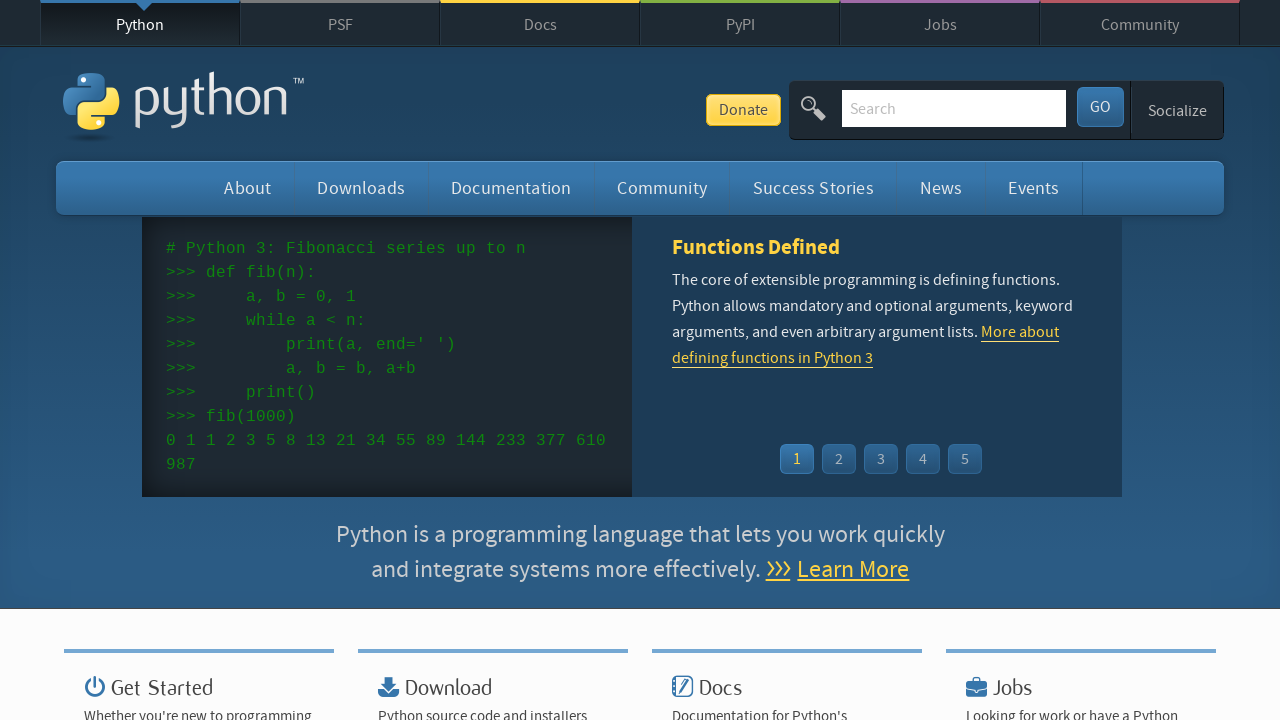

Filled search box with query 'pycon' on input[name='q']
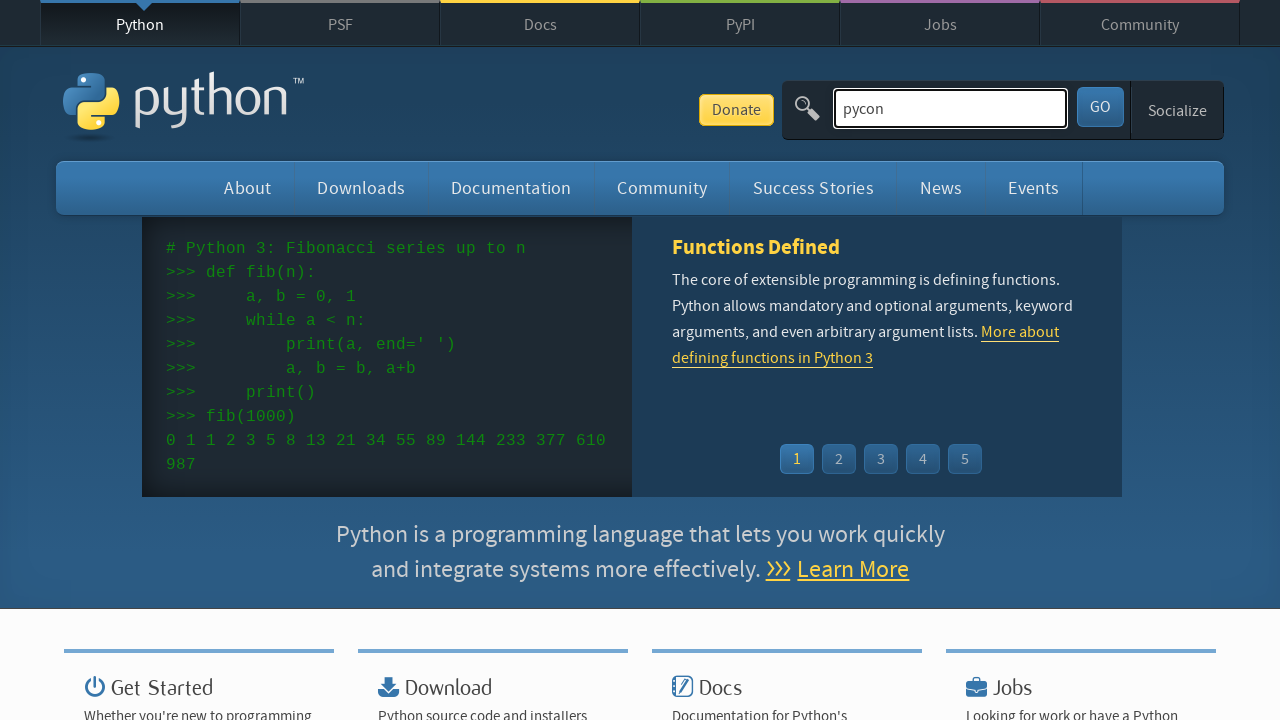

Pressed Enter to submit search query on input[name='q']
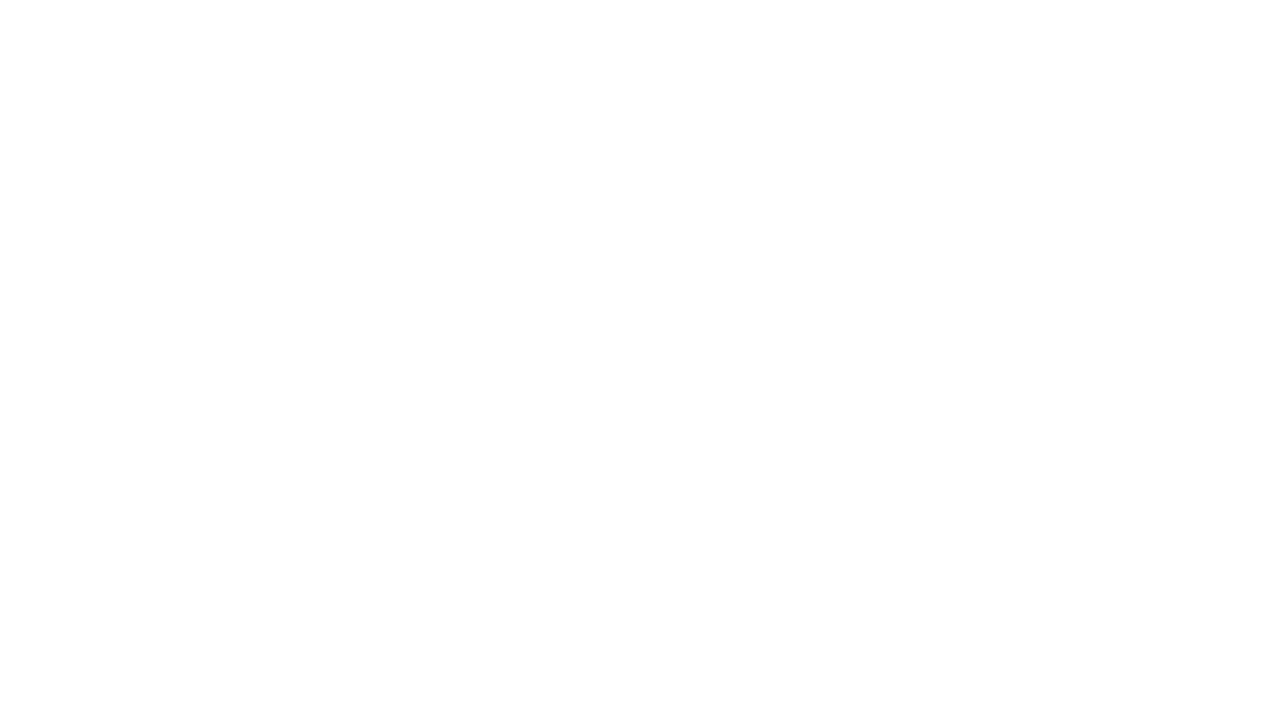

Search results page loaded (networkidle)
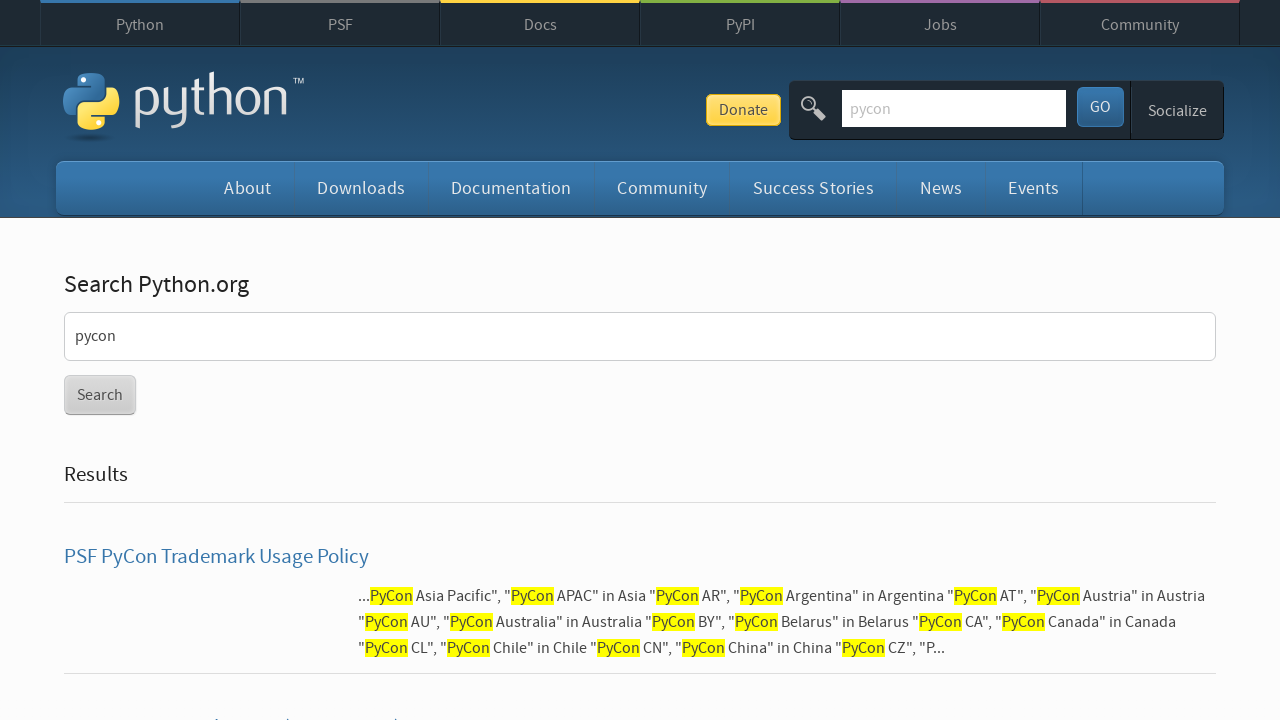

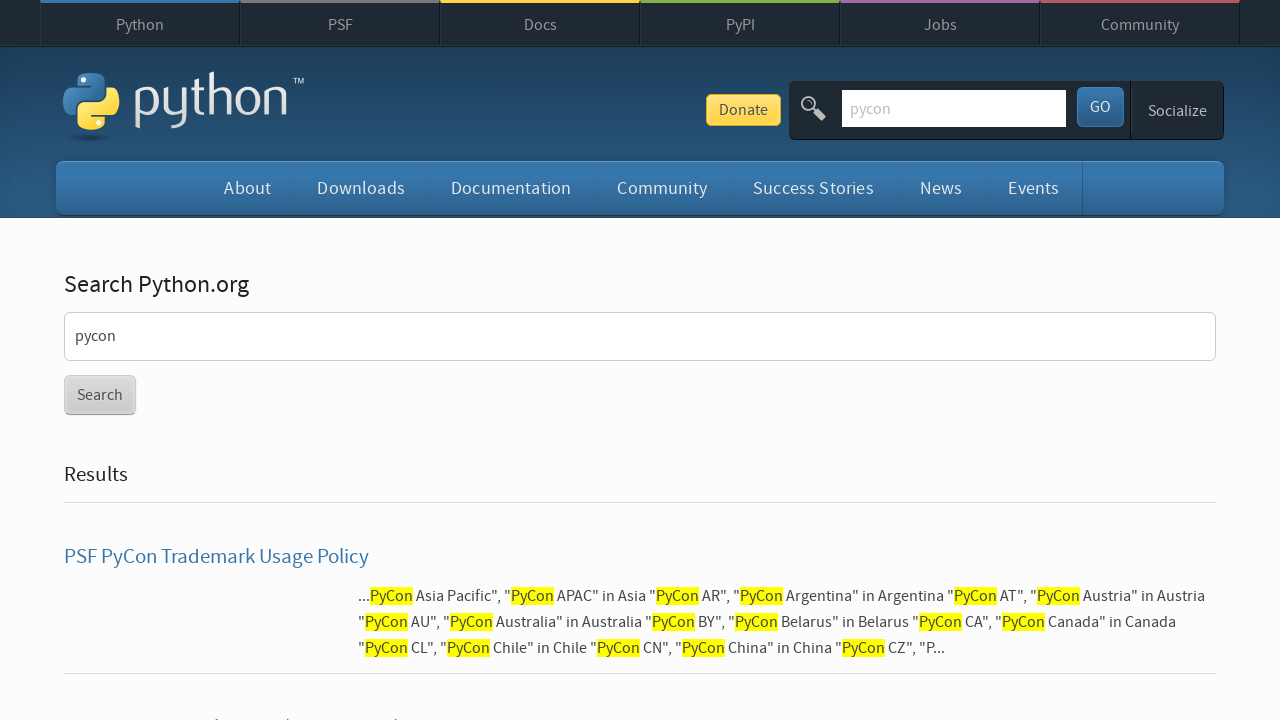